Tests hover functionality by hovering over the first avatar image and verifying that the additional user information caption becomes visible.

Starting URL: http://the-internet.herokuapp.com/hovers

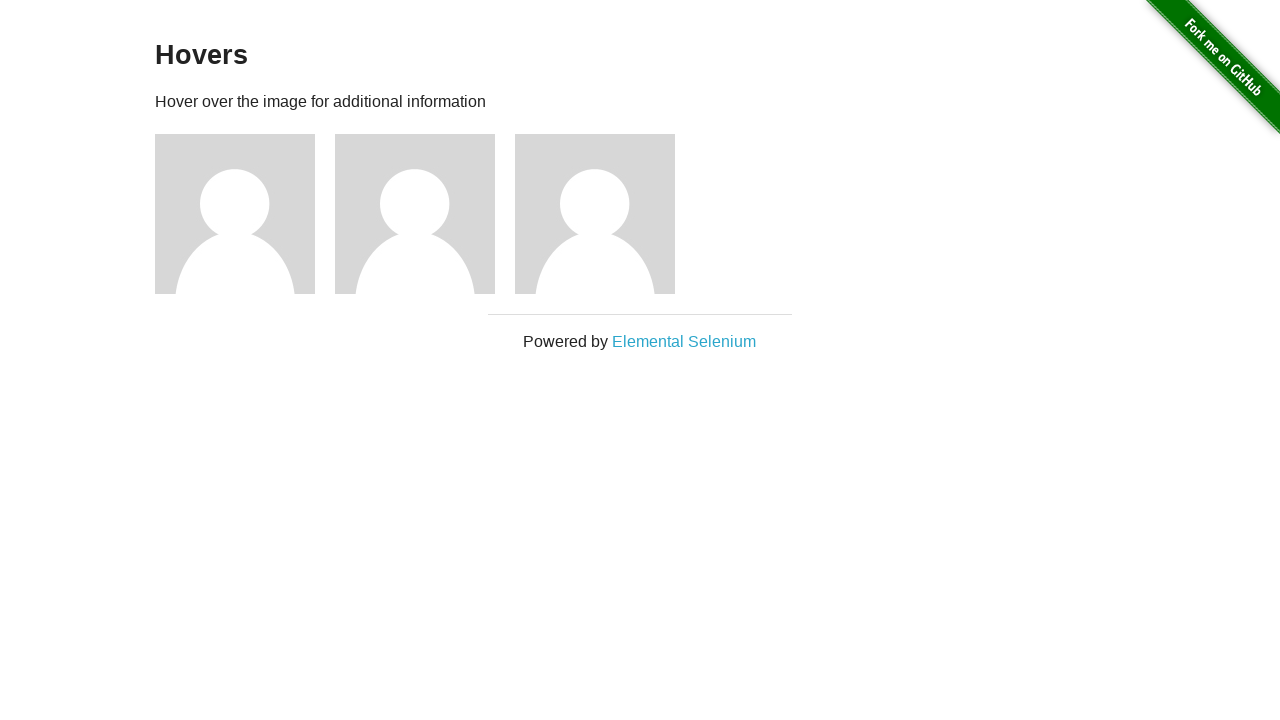

Navigated to the hovers test page
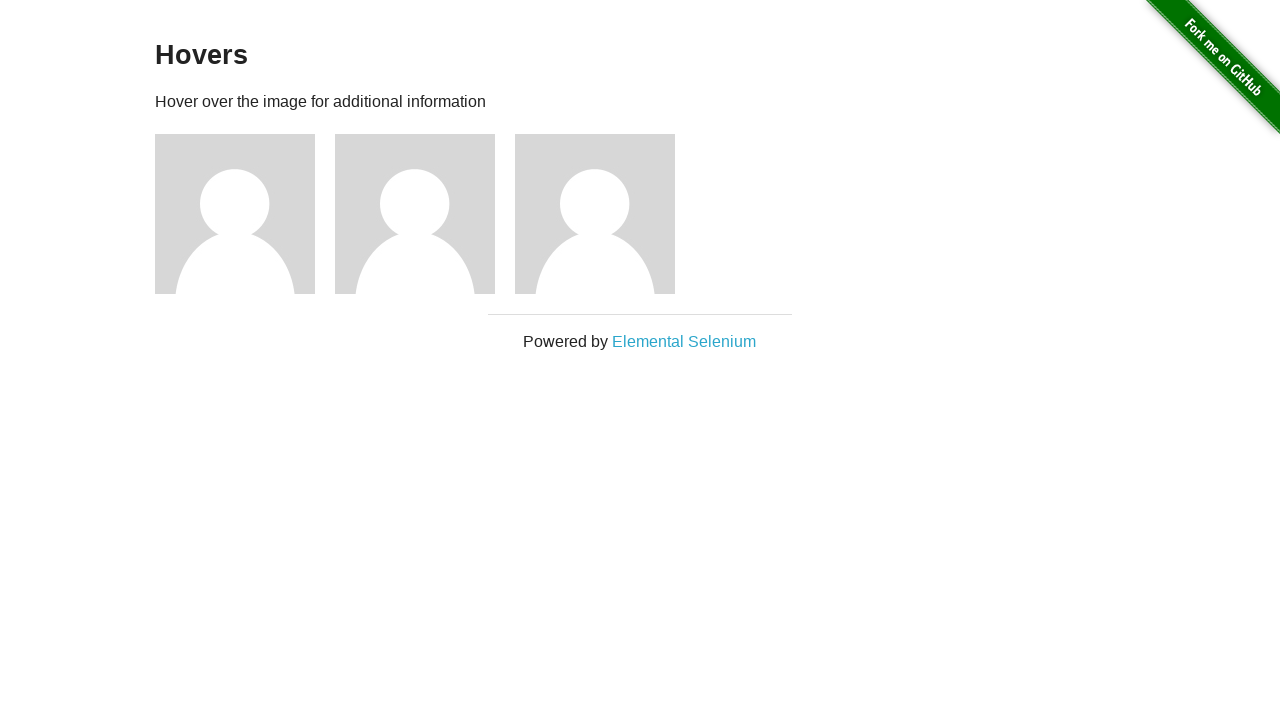

Located the first avatar figure element
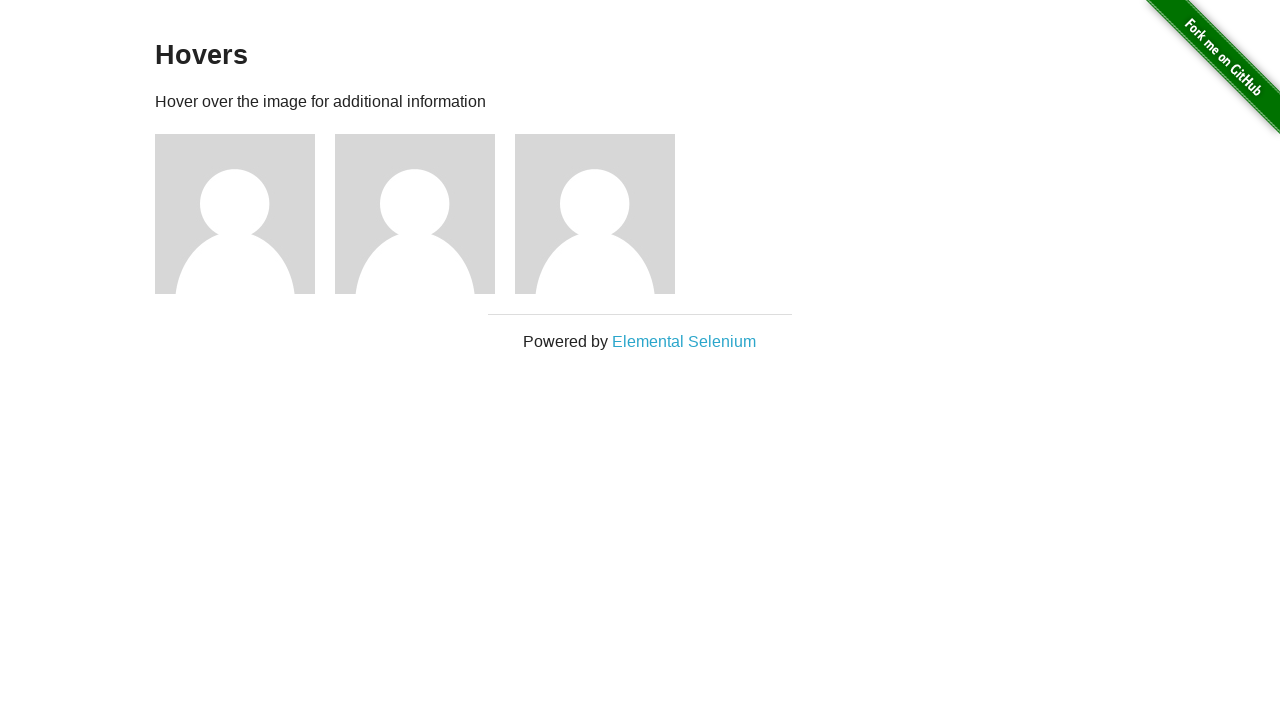

Hovered over the first avatar image at (245, 214) on .figure >> nth=0
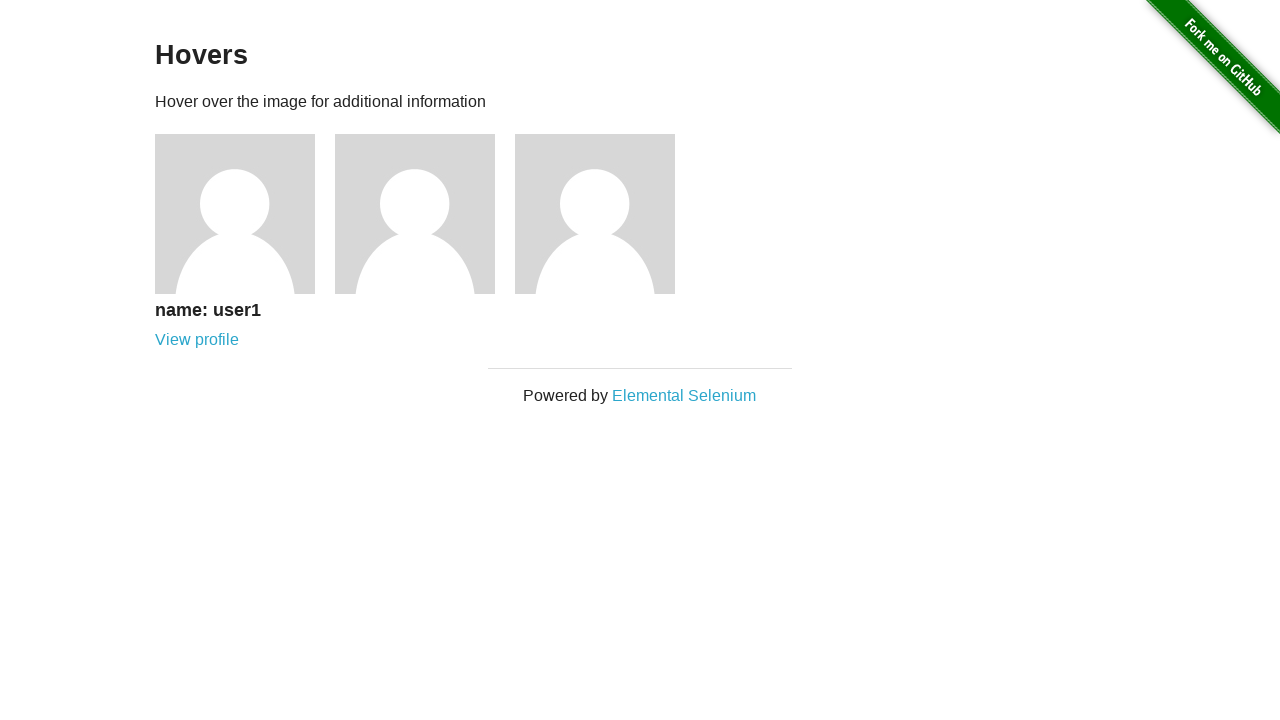

Located the user information caption element
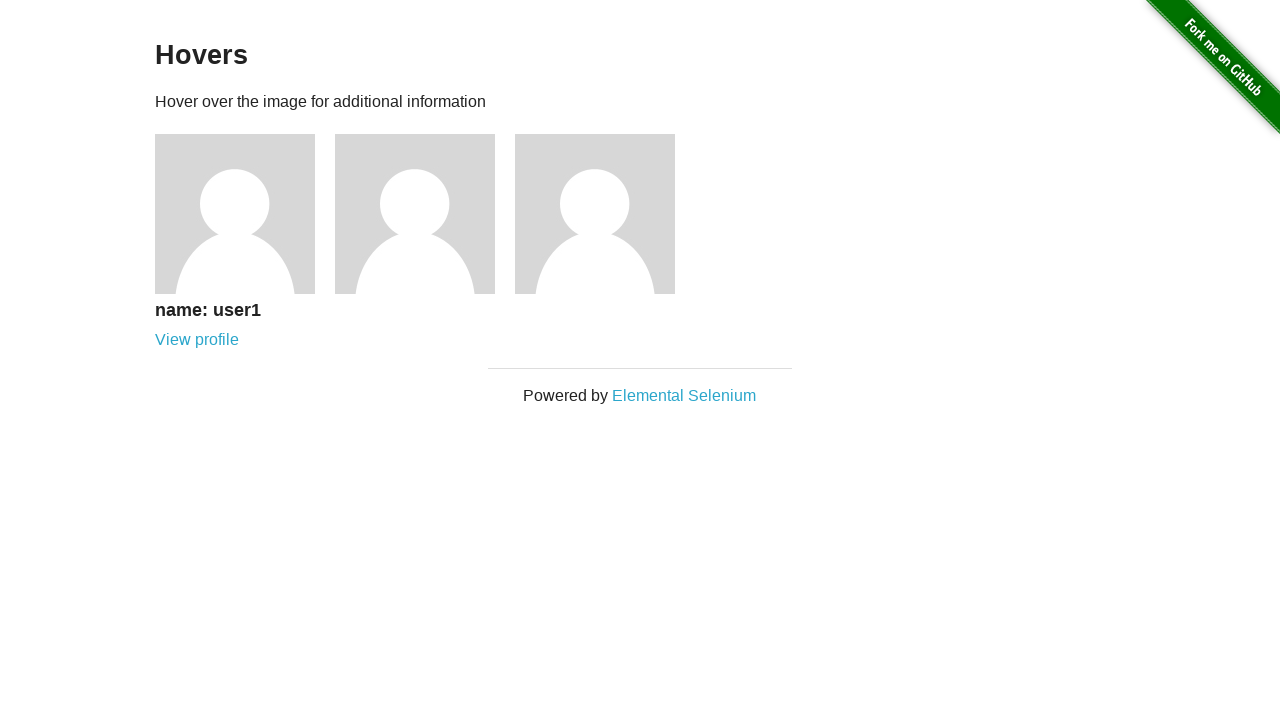

Verified that the caption is now visible after hovering
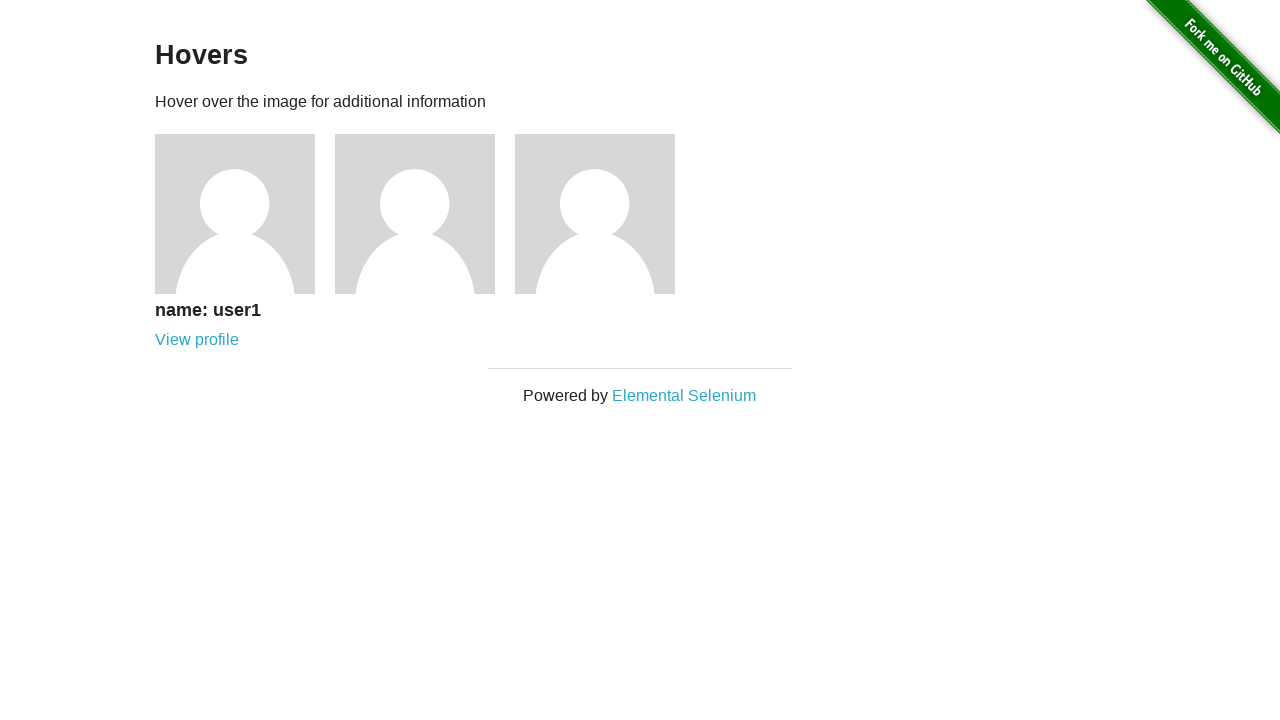

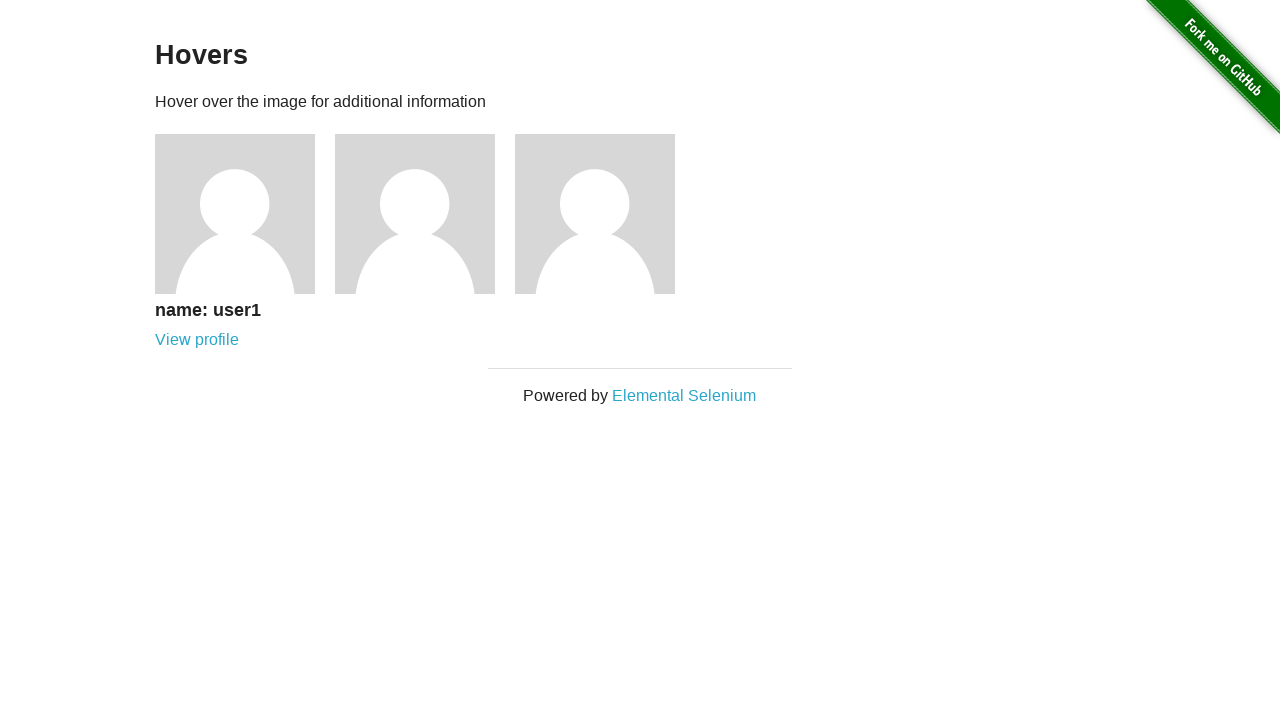